Tests drag and drop functionality by dragging an image from a gallery to a trash container within an iframe.

Starting URL: https://www.globalsqa.com/demo-site/draganddrop/

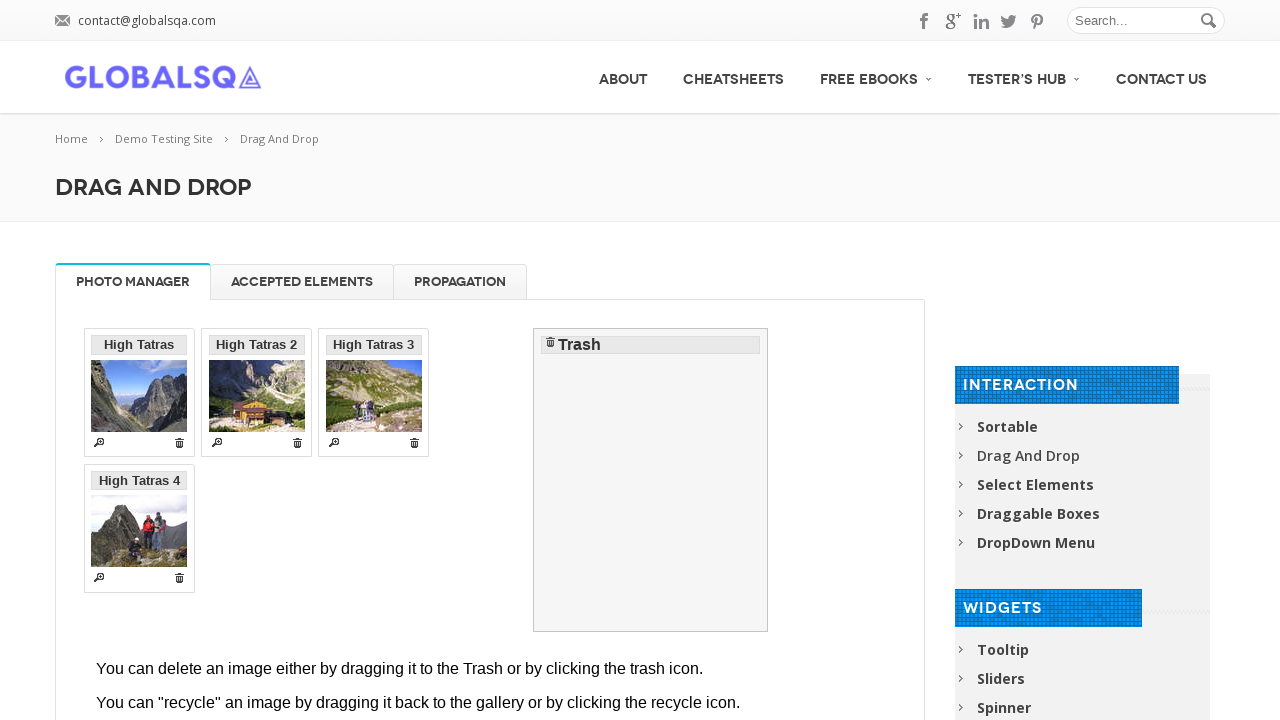

Located iframe containing Photo Manager drag and drop demo
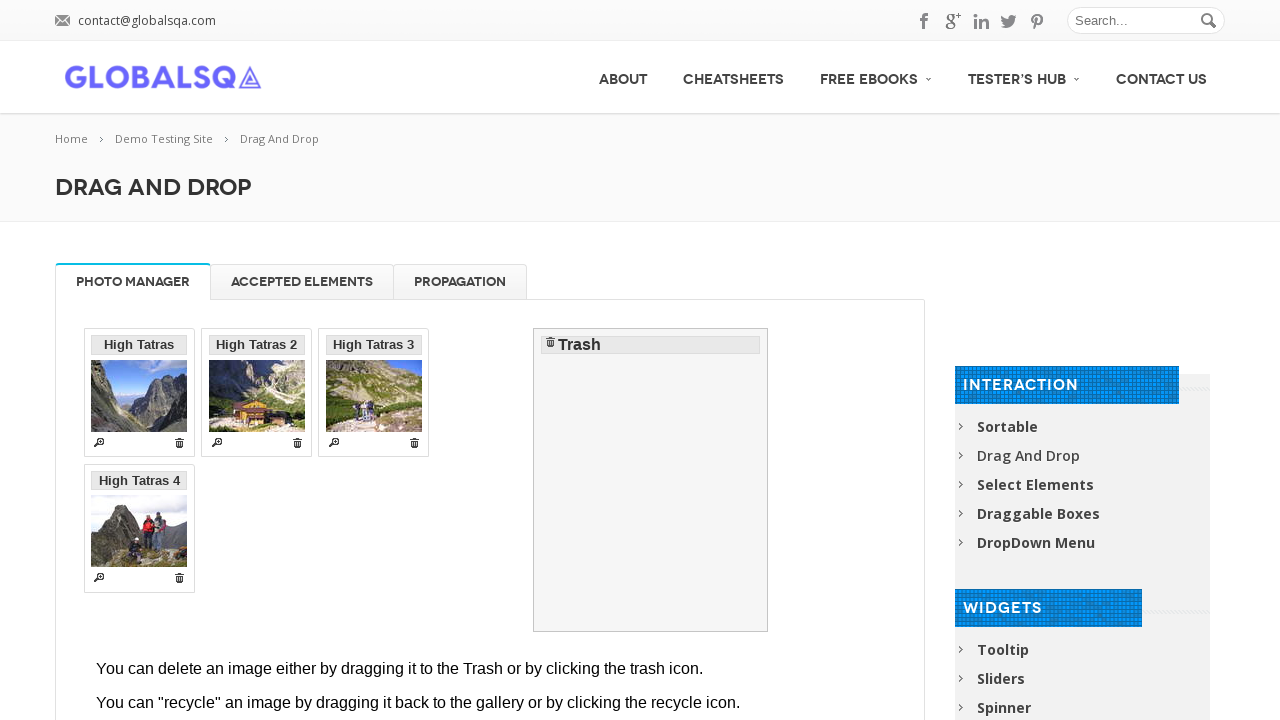

Located first gallery item as drag source
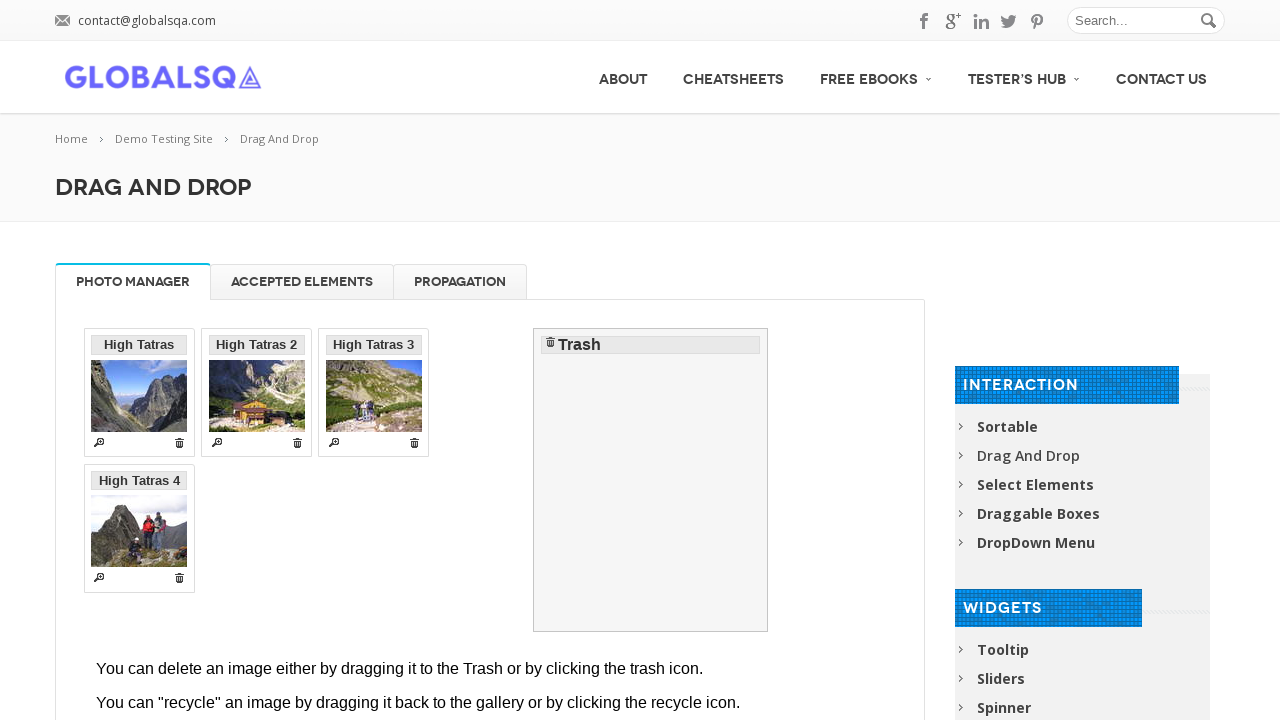

Located trash container as drag target
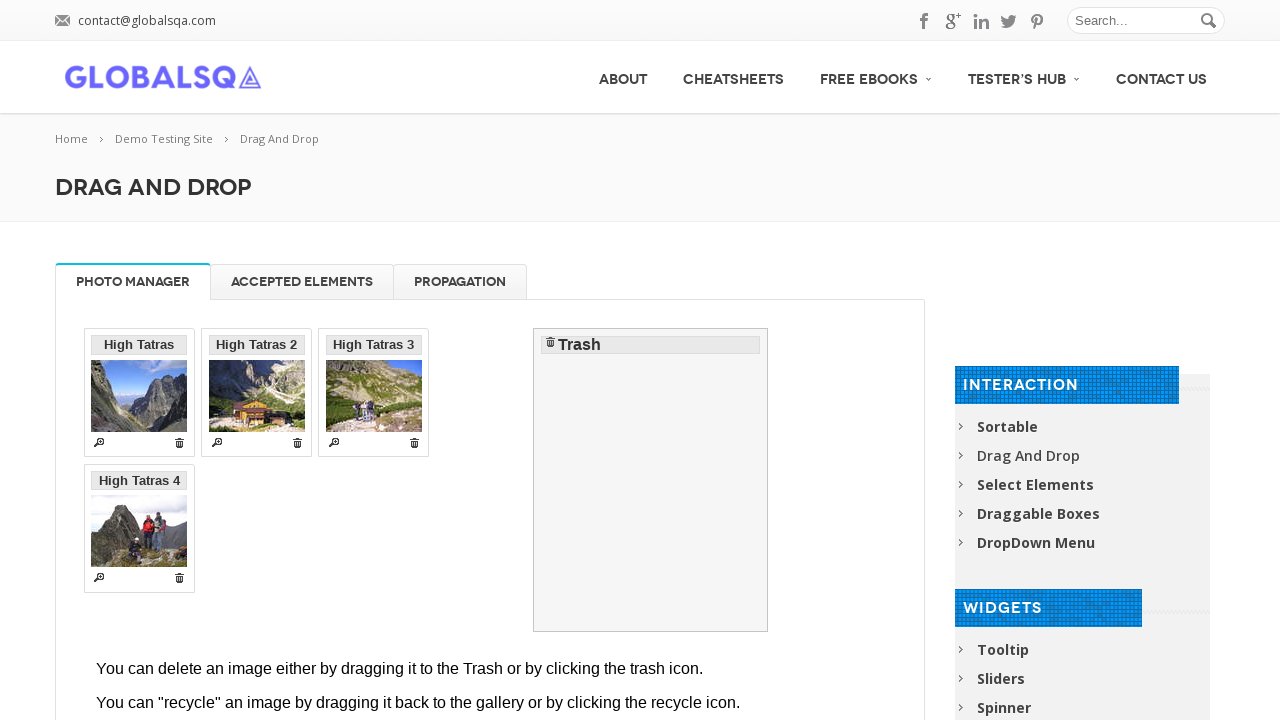

Hovered over gallery item at (139, 393) on div[rel-title='Photo Manager'] iframe >> internal:control=enter-frame >> #galler
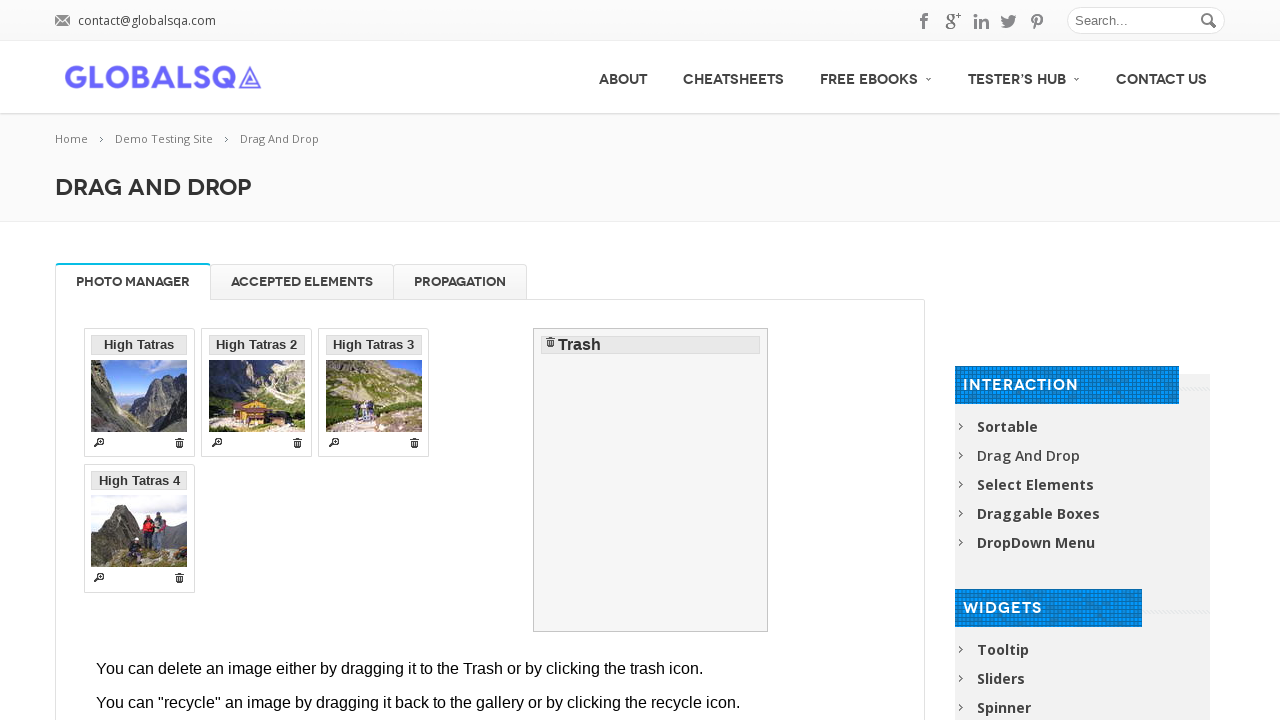

Mouse button pressed down on gallery item at (139, 393)
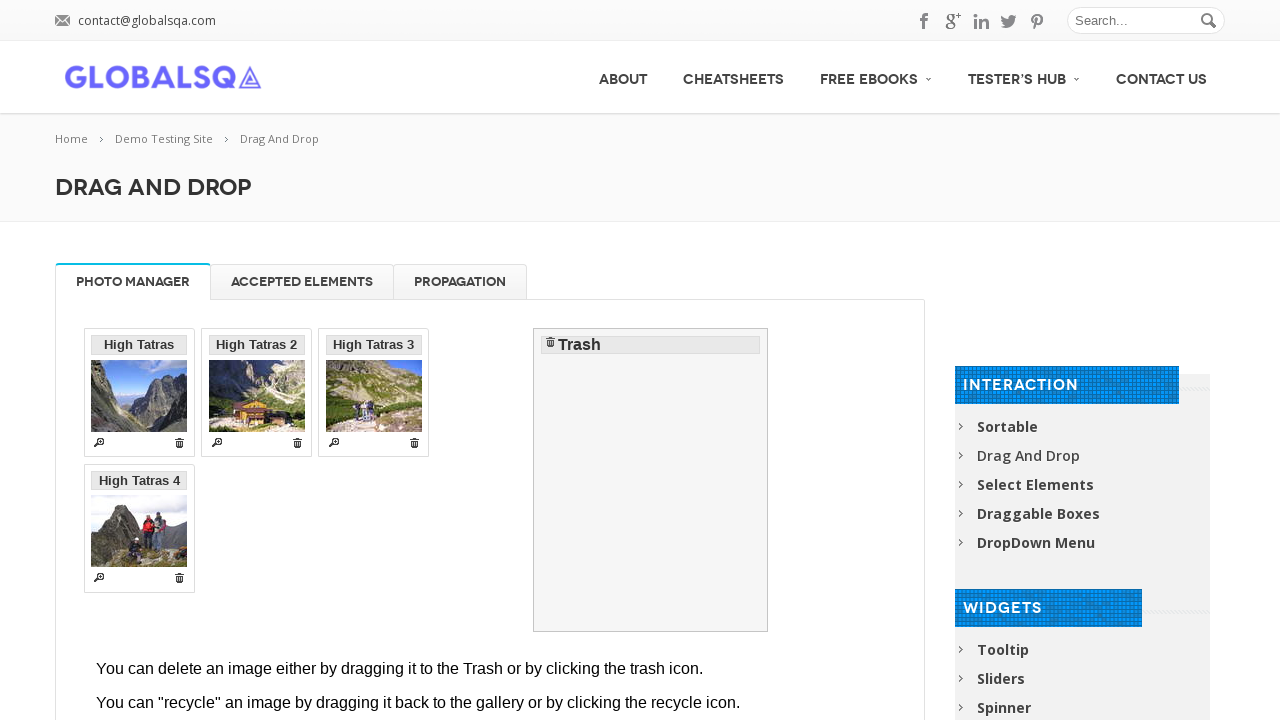

Hovered over trash container at (651, 480) on div[rel-title='Photo Manager'] iframe >> internal:control=enter-frame >> div#tra
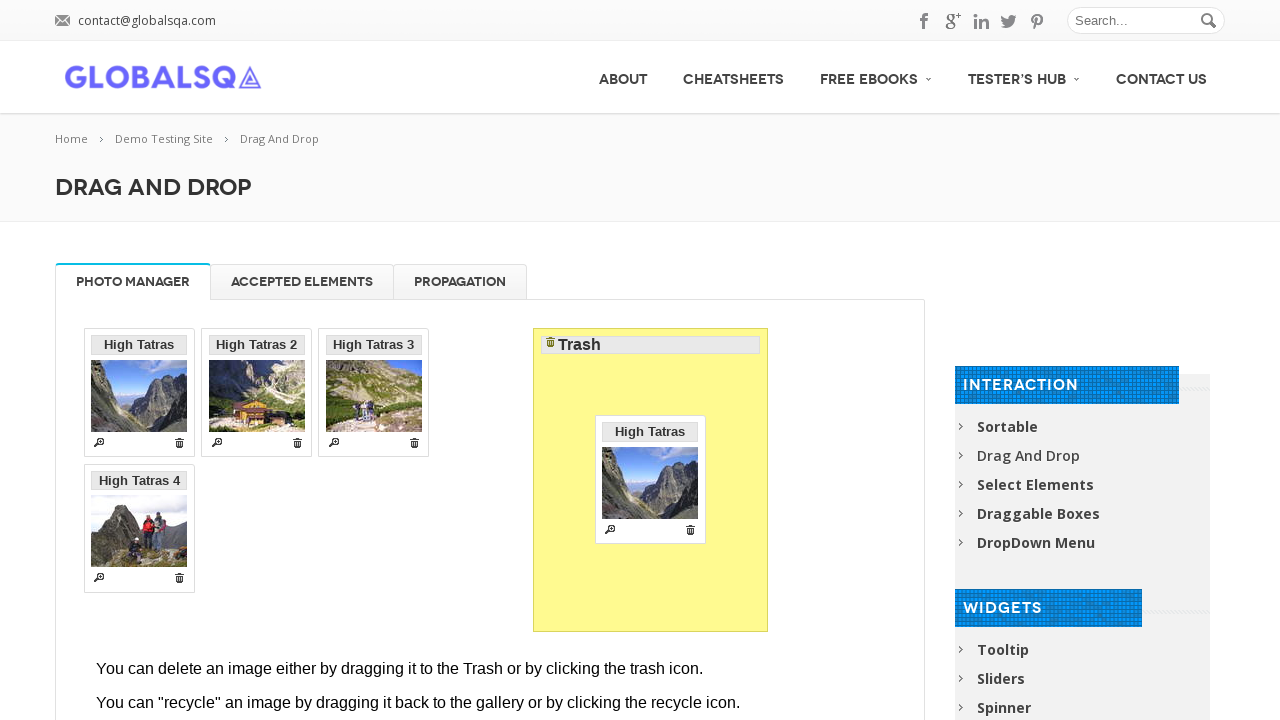

Mouse button released over trash container, completing drag and drop at (651, 480)
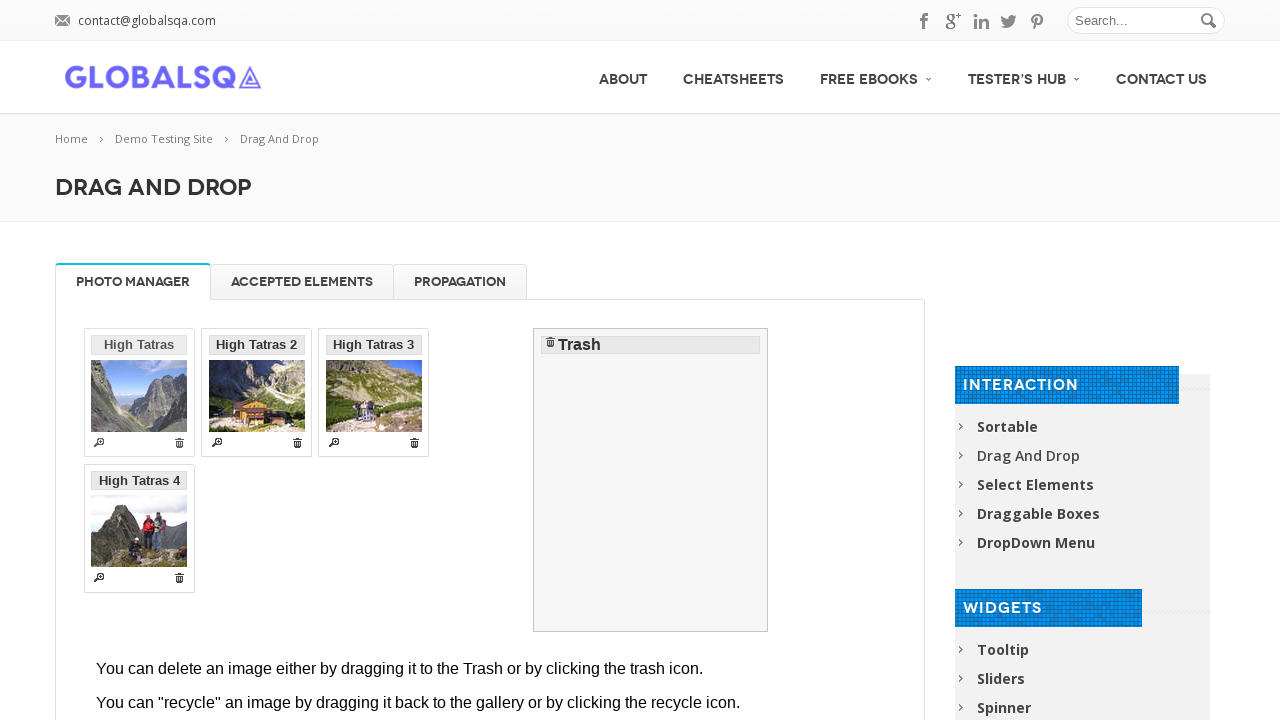

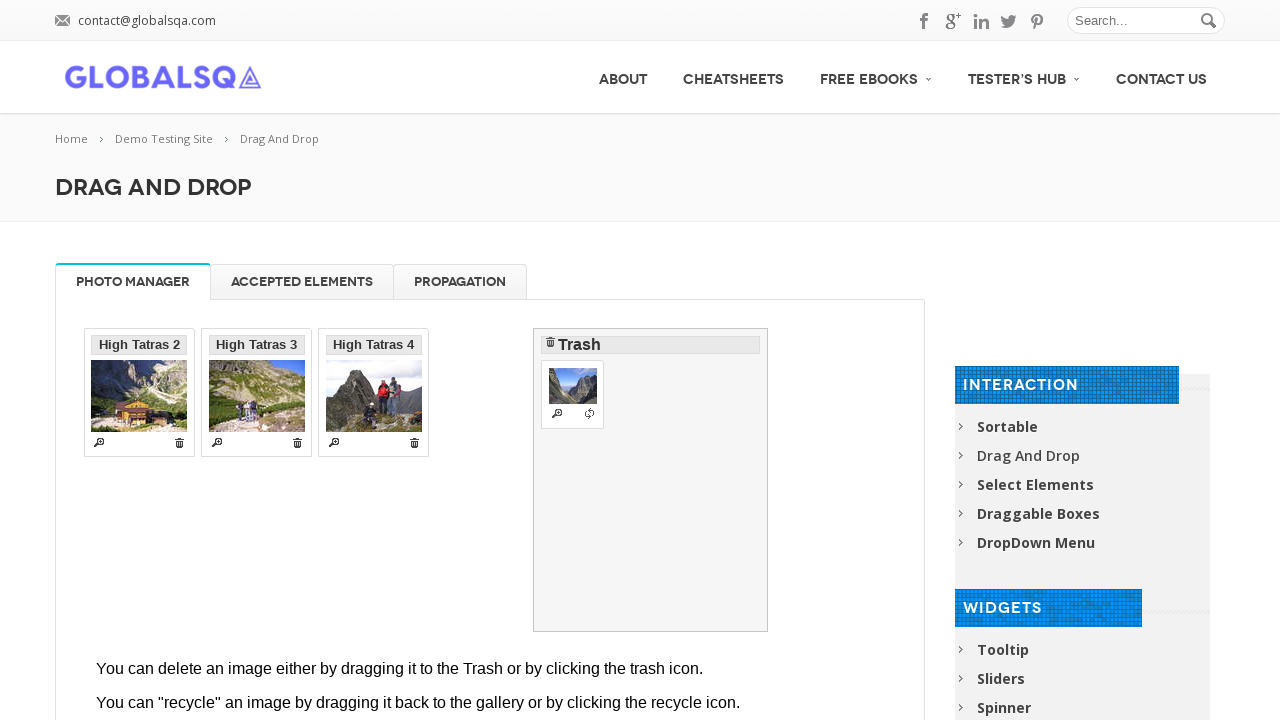